Tests user registration flow by filling out a registration form with personal details including name, email, phone, password and accepting privacy policy

Starting URL: https://awesomeqa.com/ui/

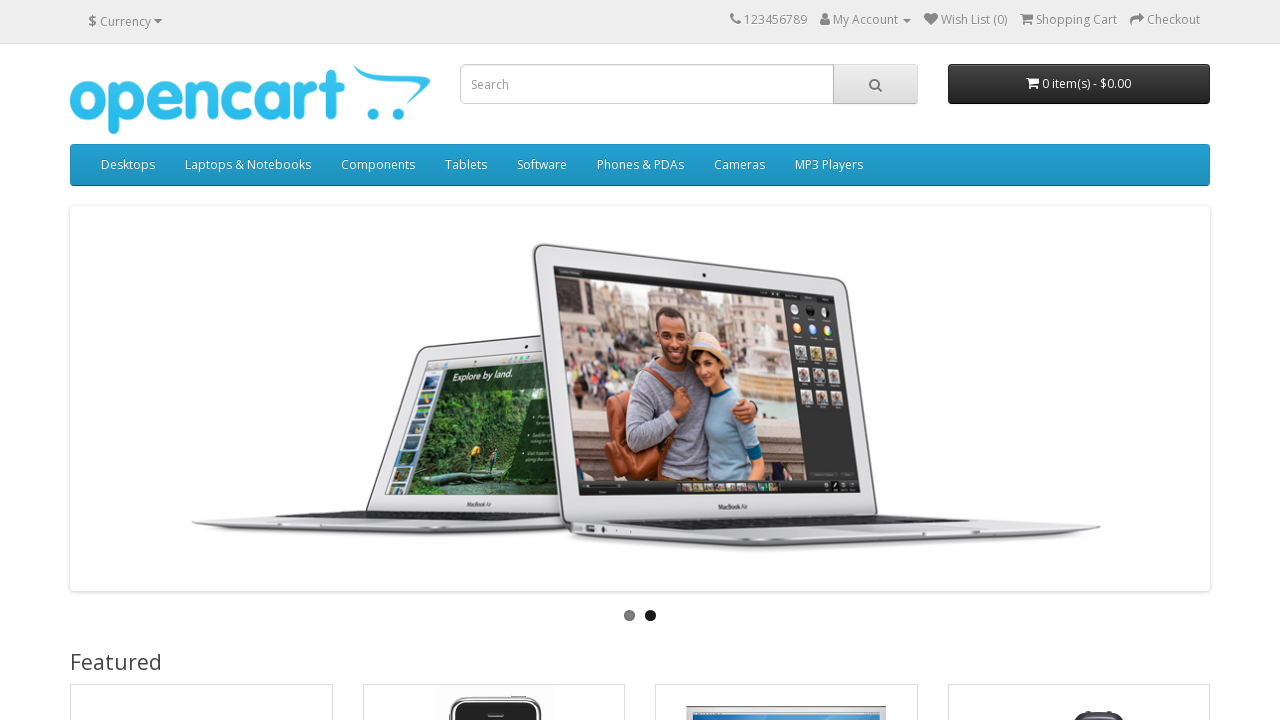

Clicked on My Account dropdown at (825, 19) on xpath=//div[@id='top-links']/ul/li[2]/a
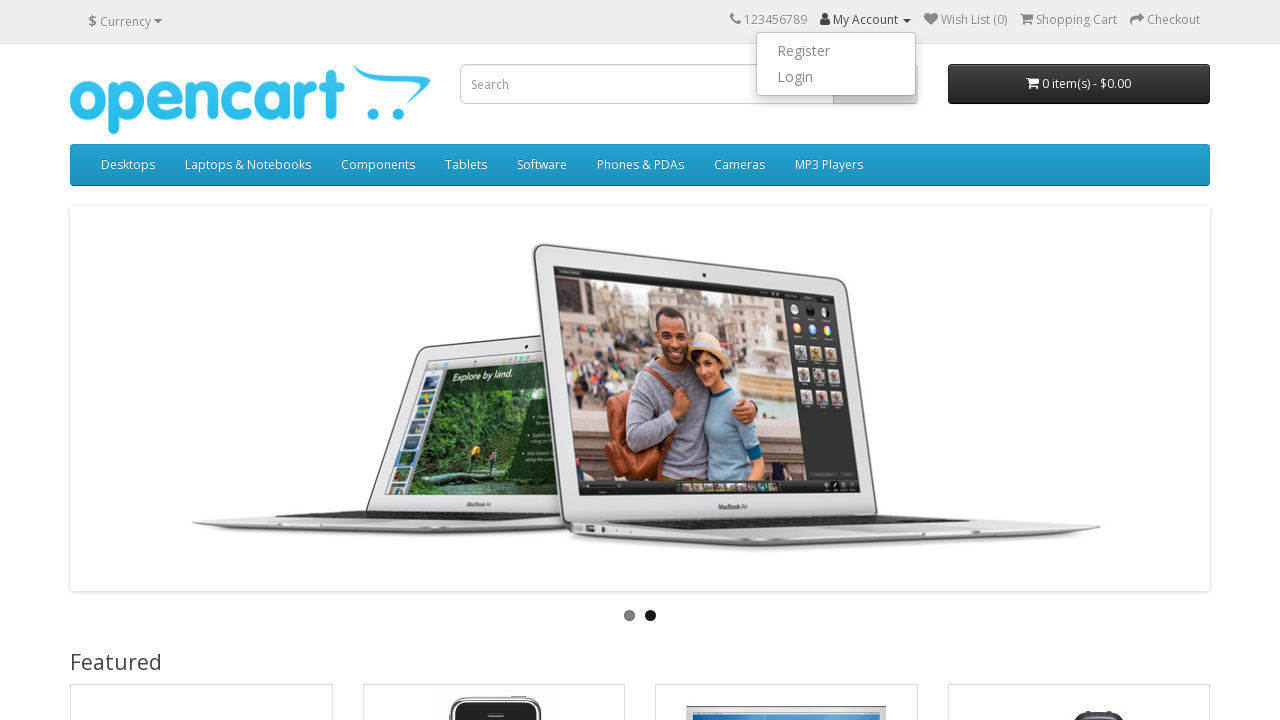

Clicked on Register link at (836, 51) on xpath=//a[contains(text(),'Register')]
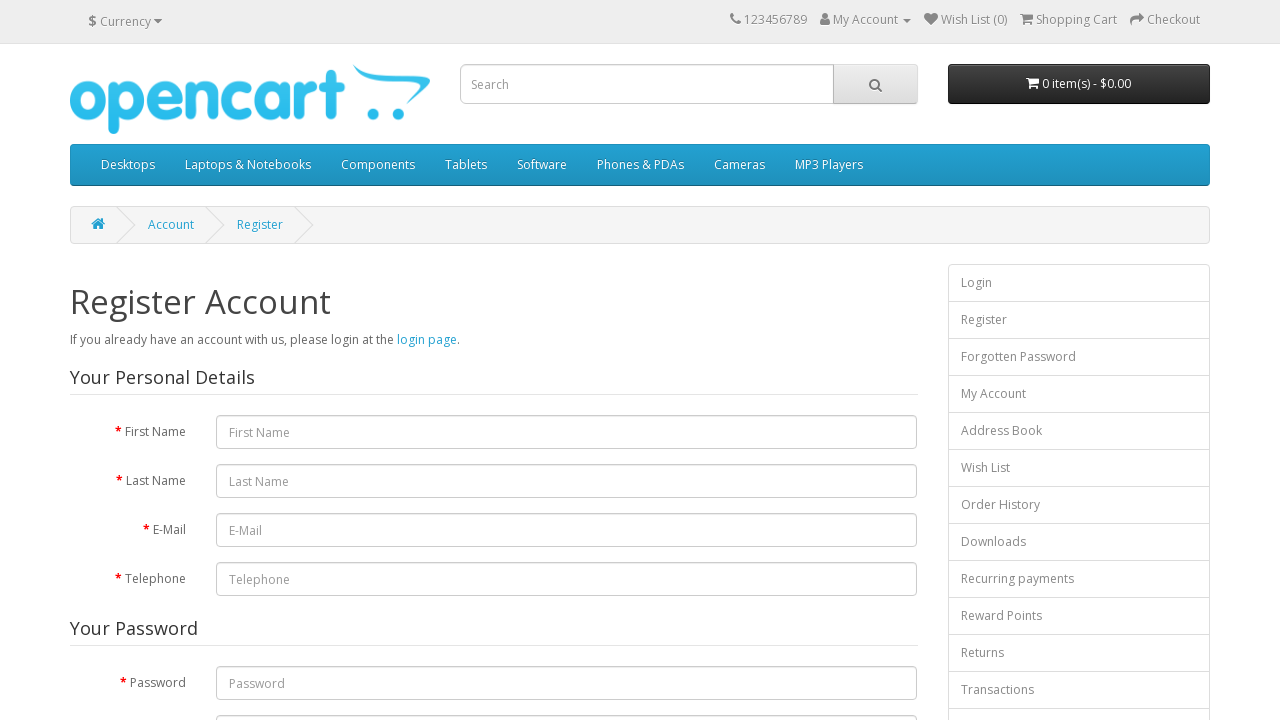

Filled first name with 'John' on //input[@id='input-firstname']
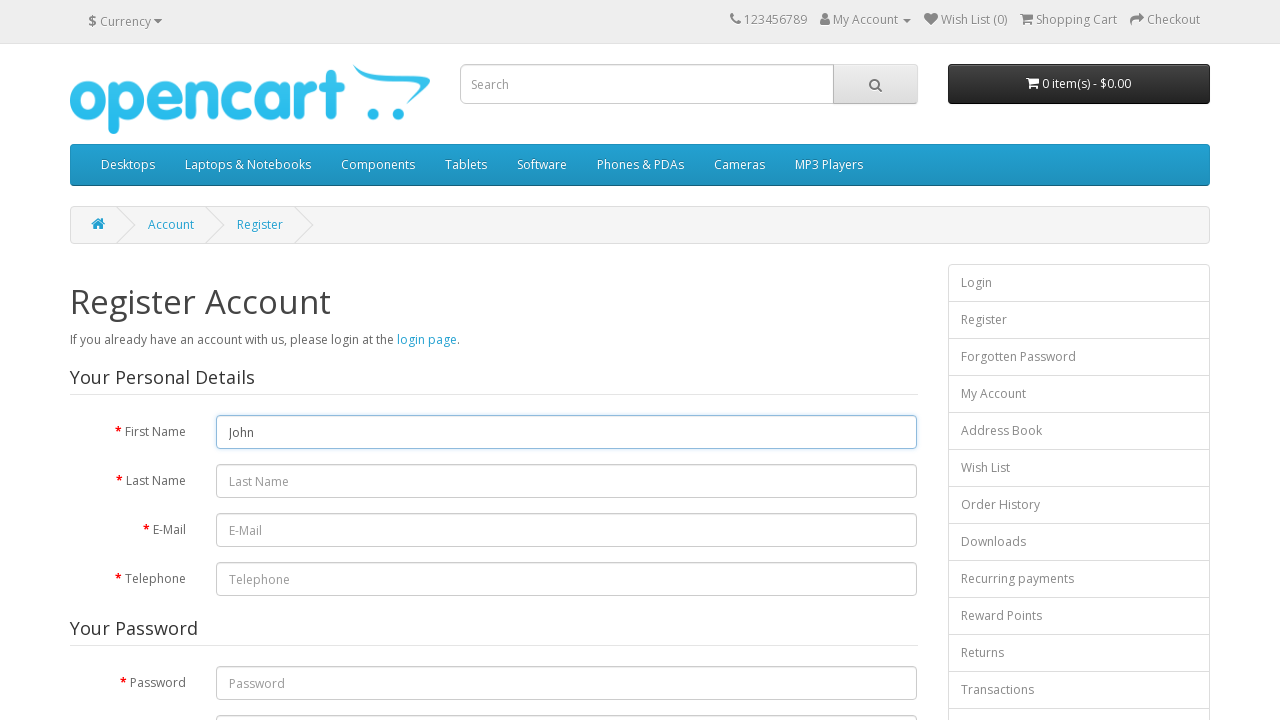

Filled last name with 'Smith' on //input[@id='input-lastname']
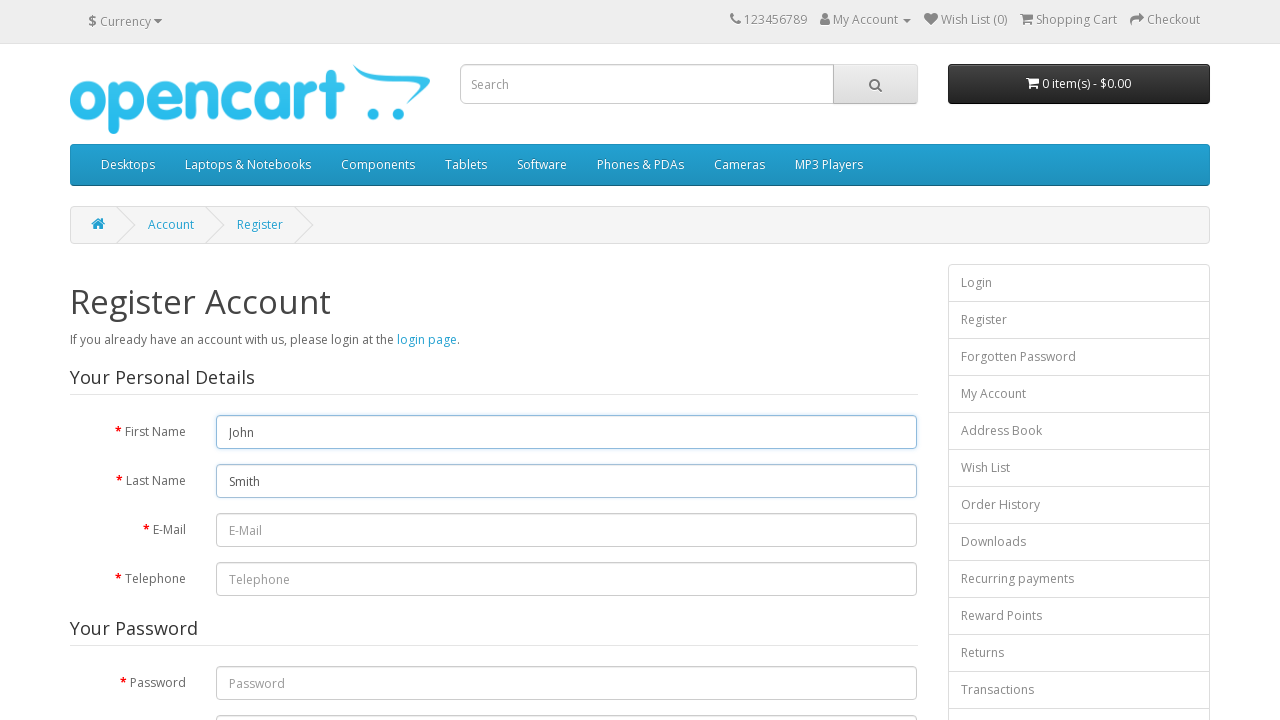

Filled email with 'johnsmith2024@example.com' on //input[@id='input-email']
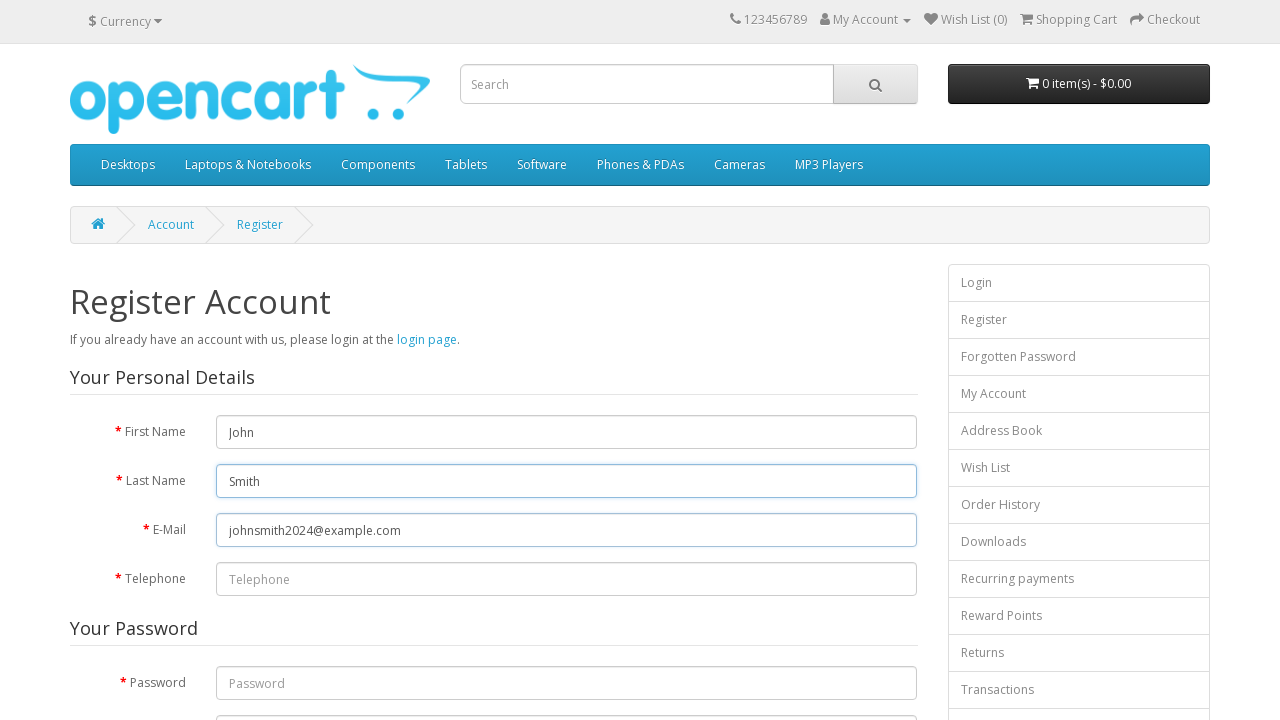

Filled telephone number with '5551234567' on //input[@id='input-telephone']
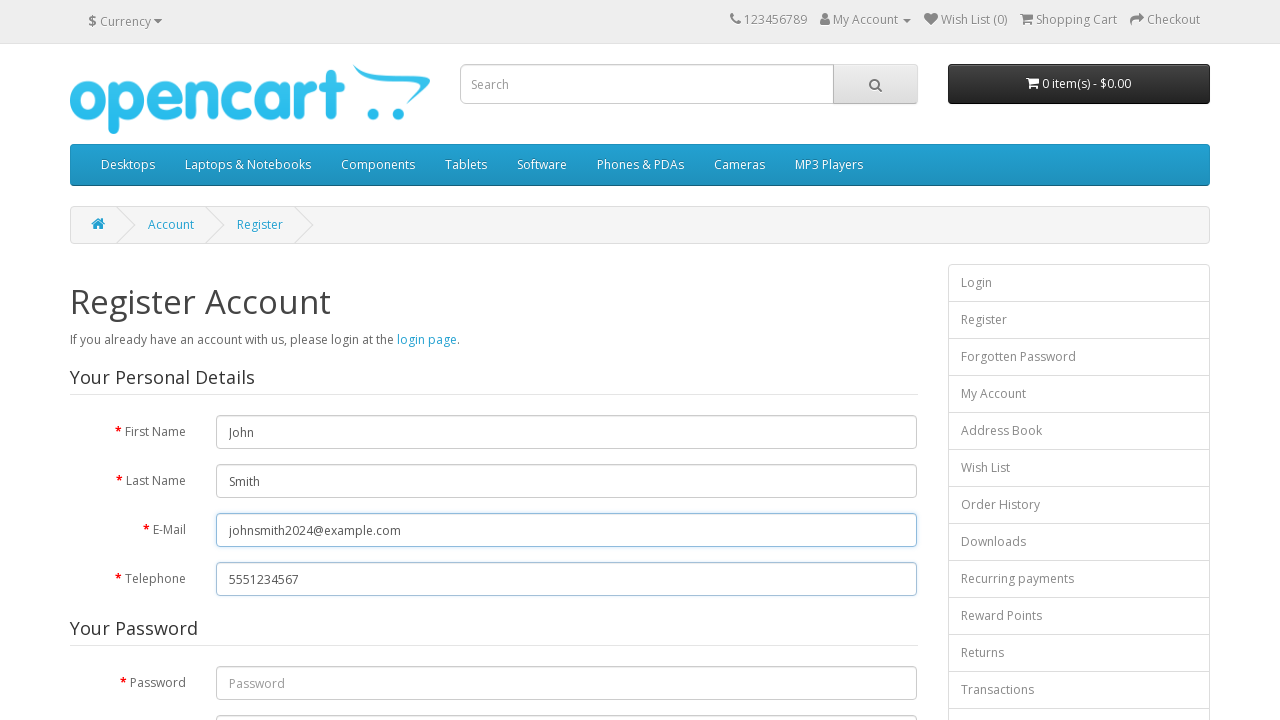

Filled password with 'TestPass123!' on //input[@id='input-password']
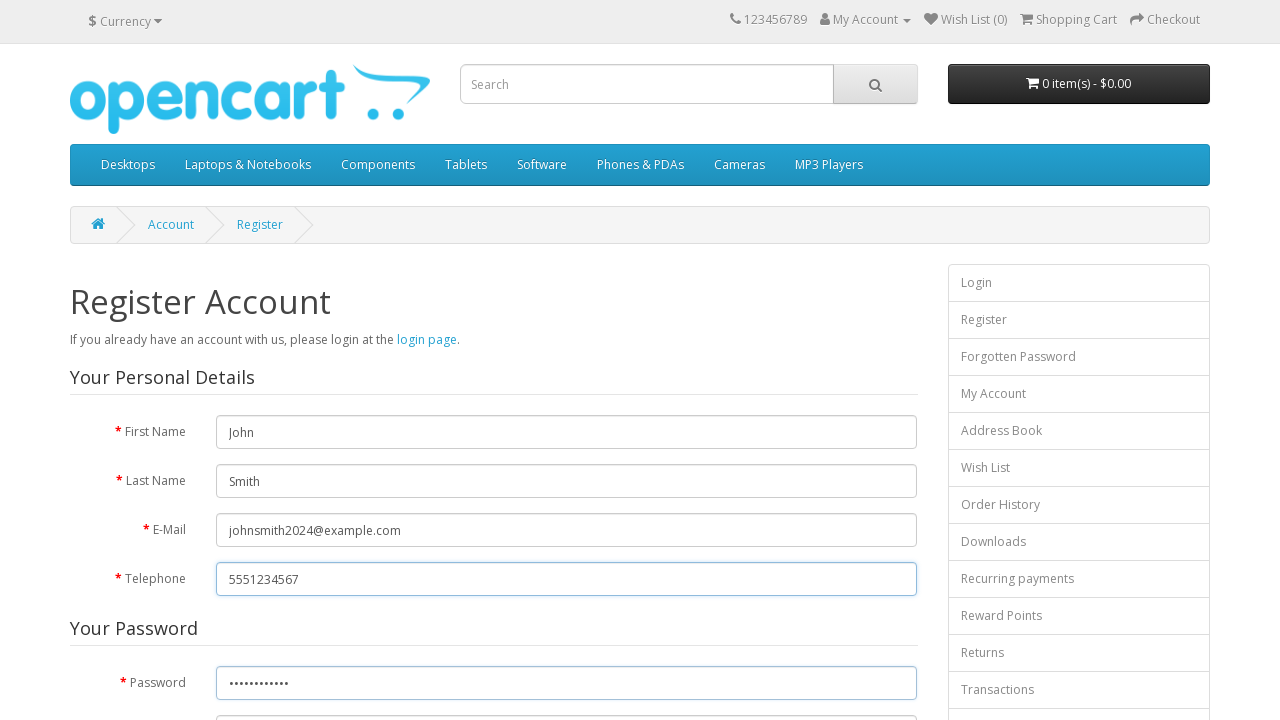

Filled confirm password with 'TestPass123!' on //input[@id='input-confirm']
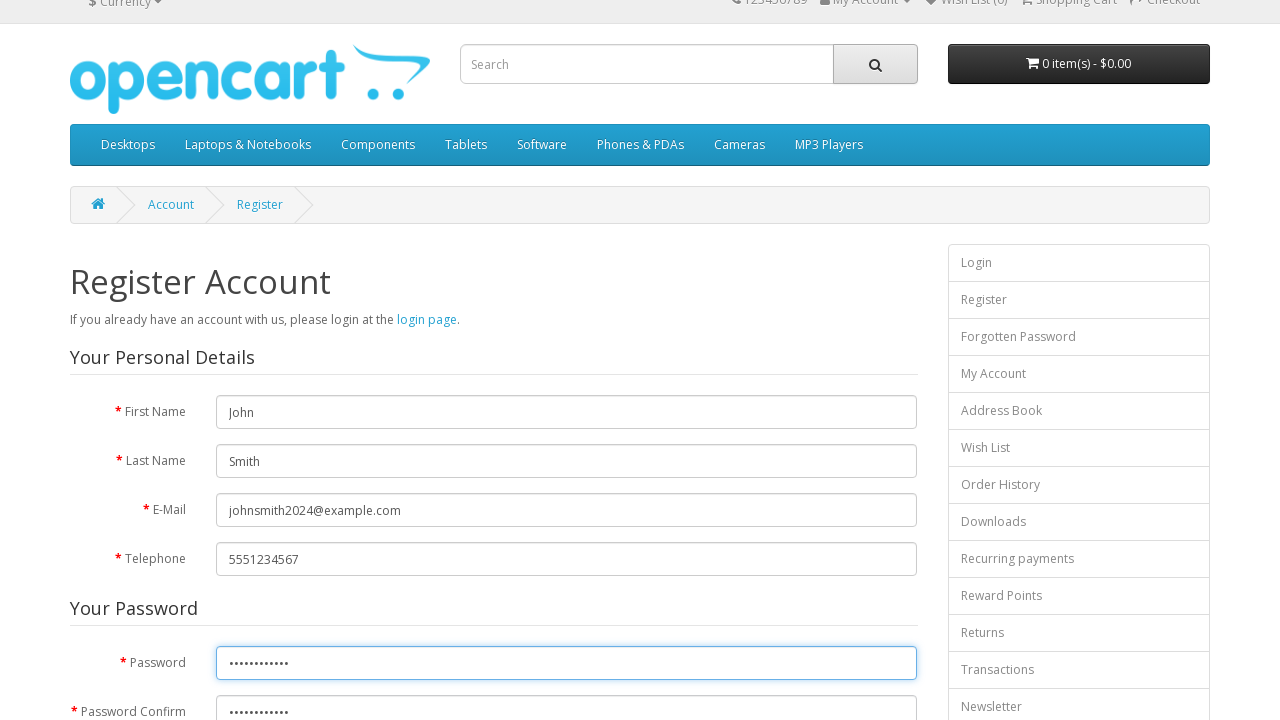

Clicked privacy policy checkbox to accept terms at (825, 423) on xpath=//input[@id='input-confirm']/following::input[3]
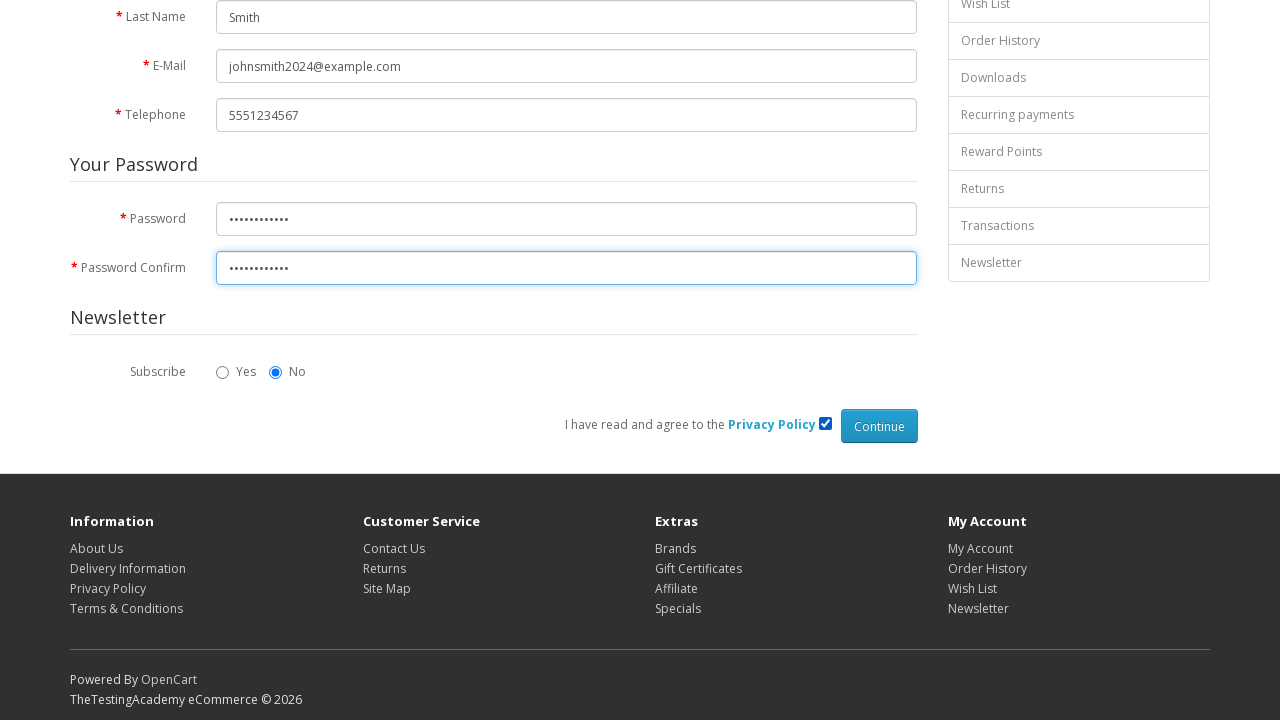

Clicked Continue button to submit registration form at (879, 426) on xpath=//input[@value='Continue']
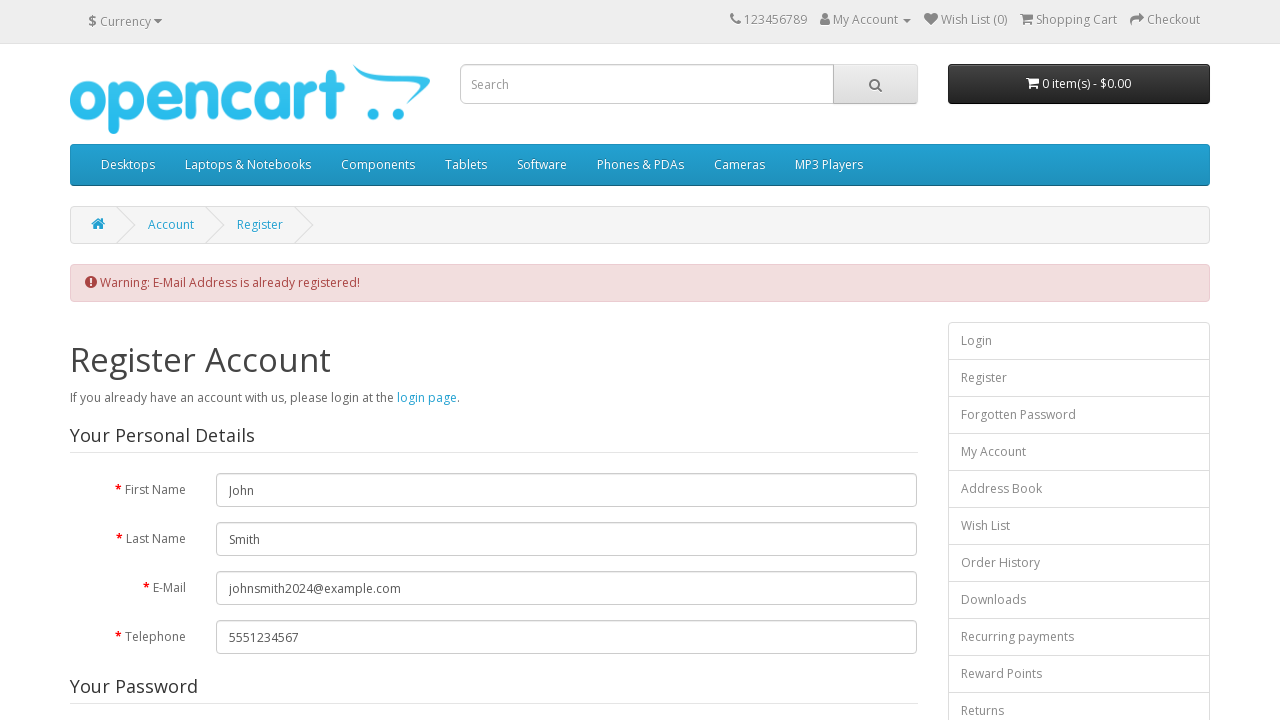

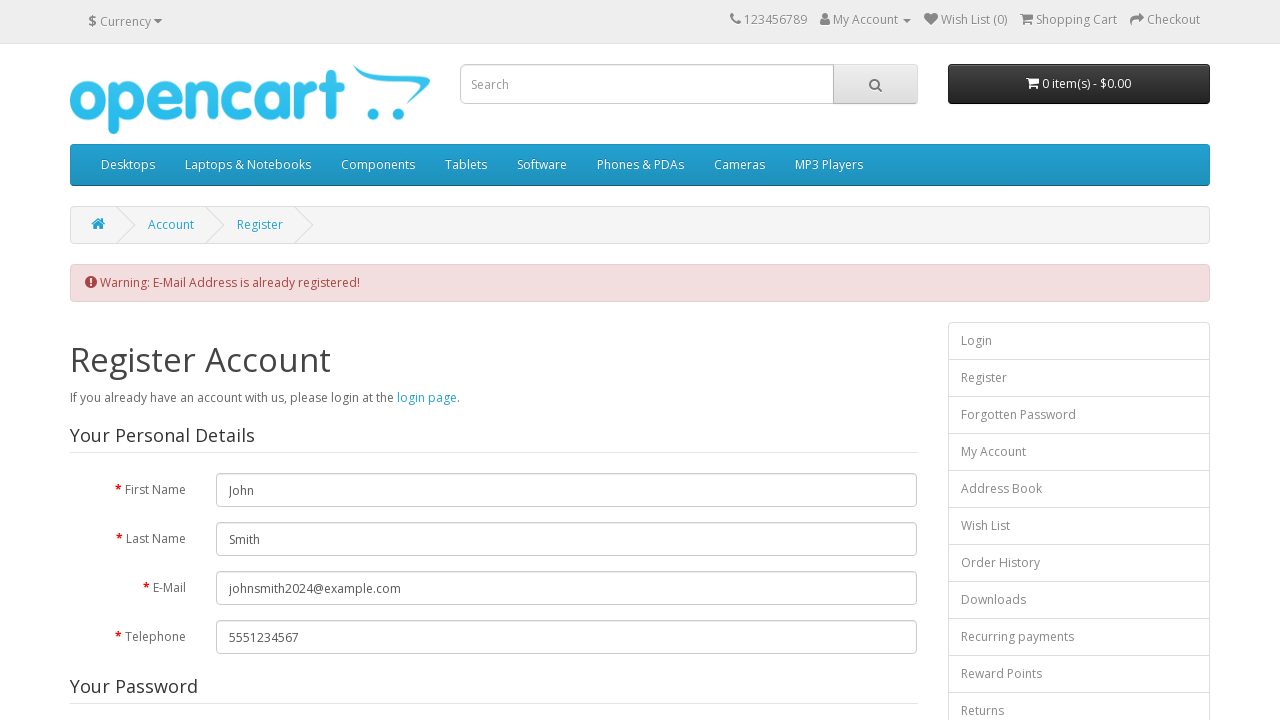